Tests drag and drop functionality by dragging an element by a specified offset (300px right, 100px down) on the jQuery UI draggable demo page

Starting URL: https://jqueryui.com/draggable/

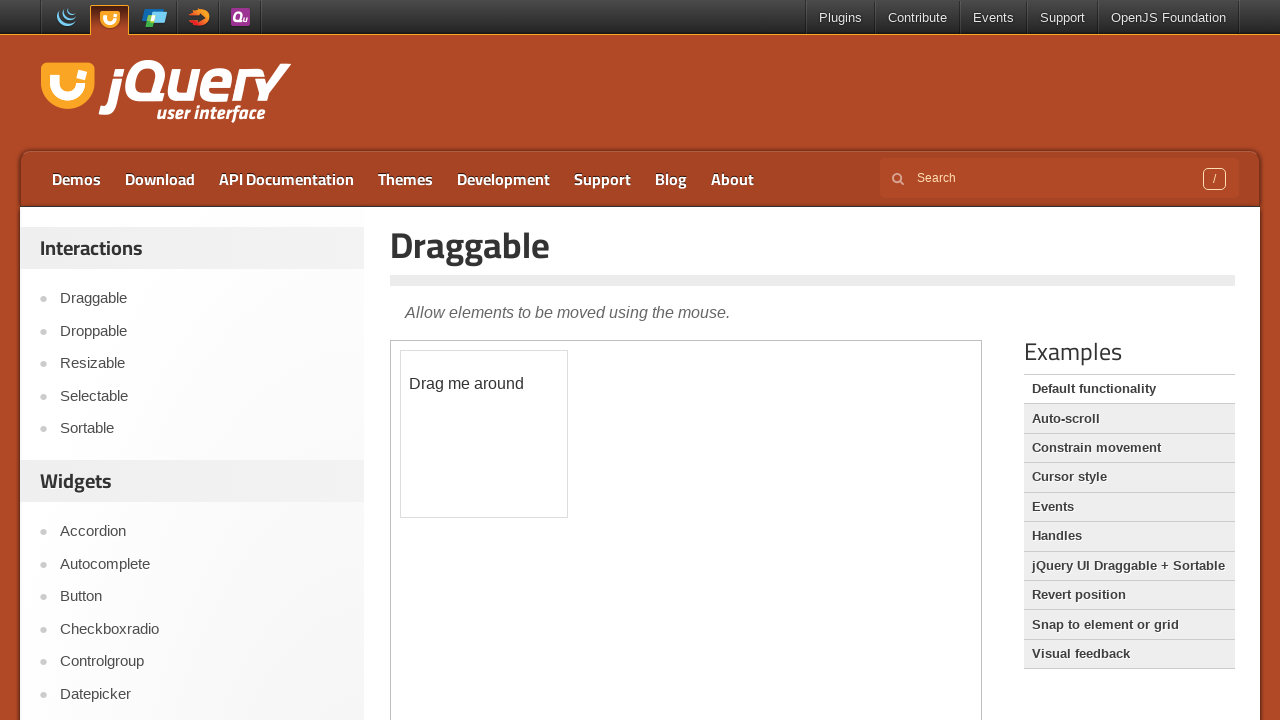

Located the demo iframe
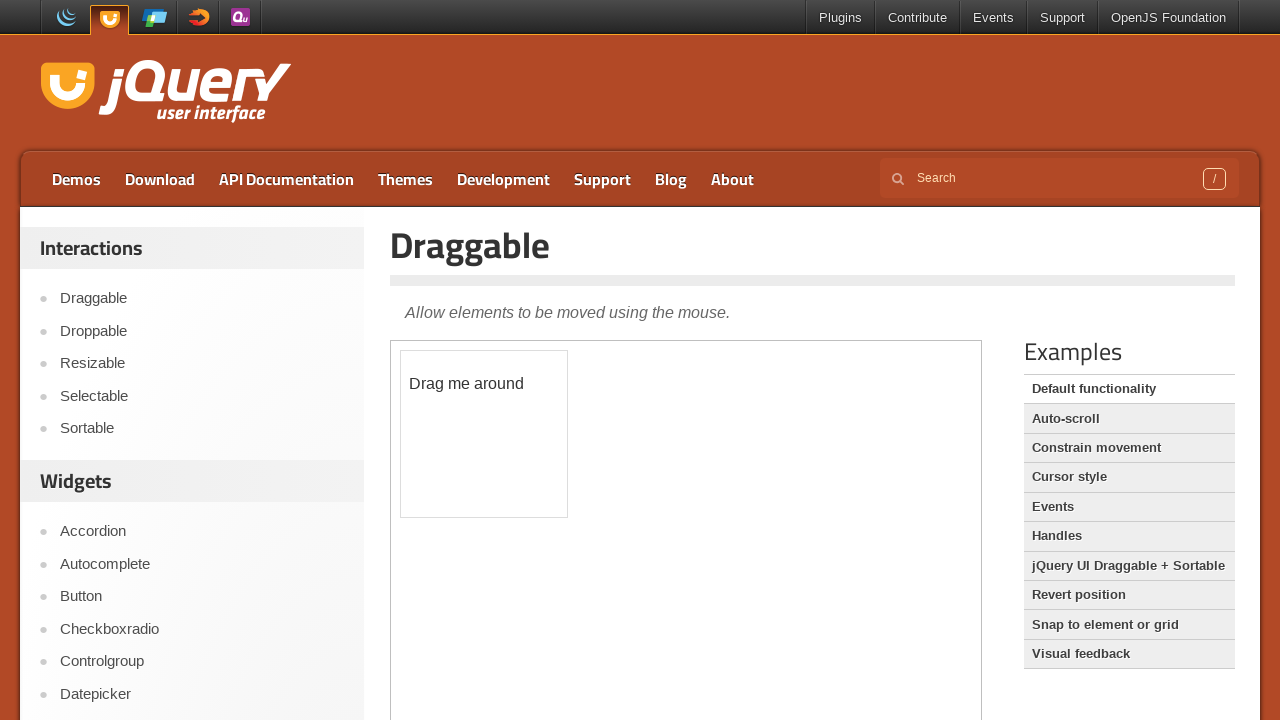

Located the draggable element with id 'draggable'
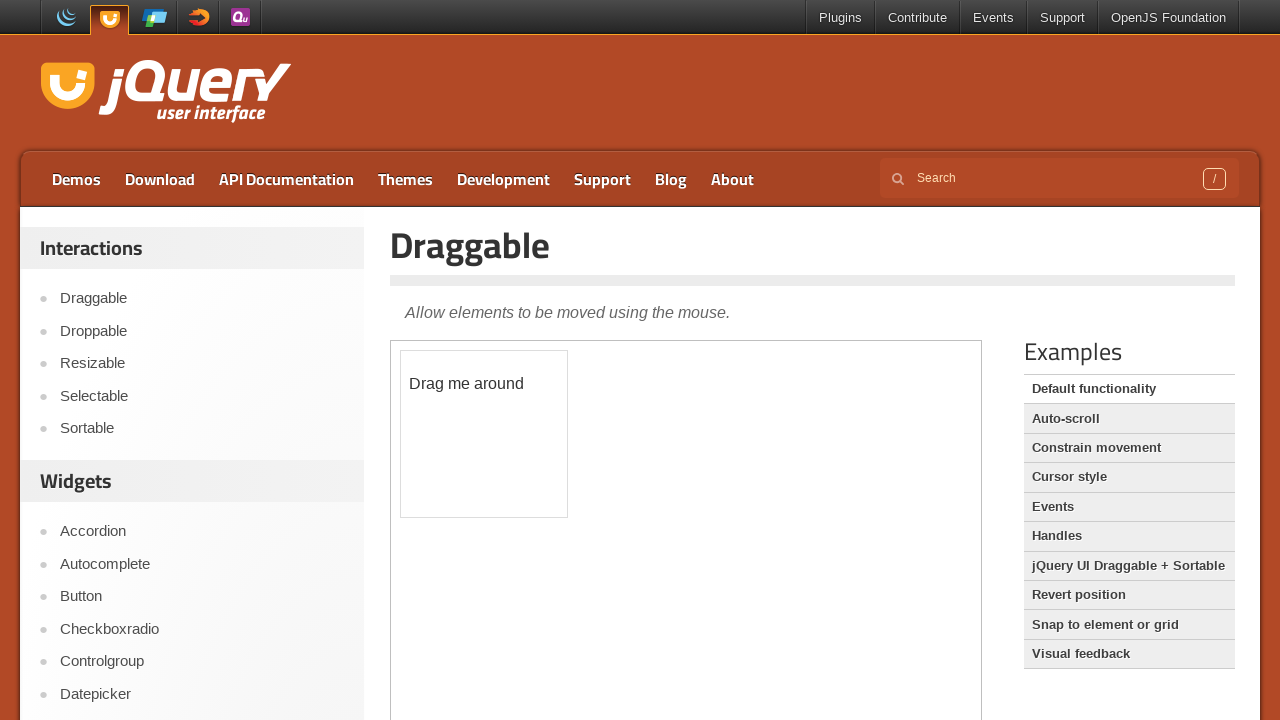

Retrieved bounding box of draggable element
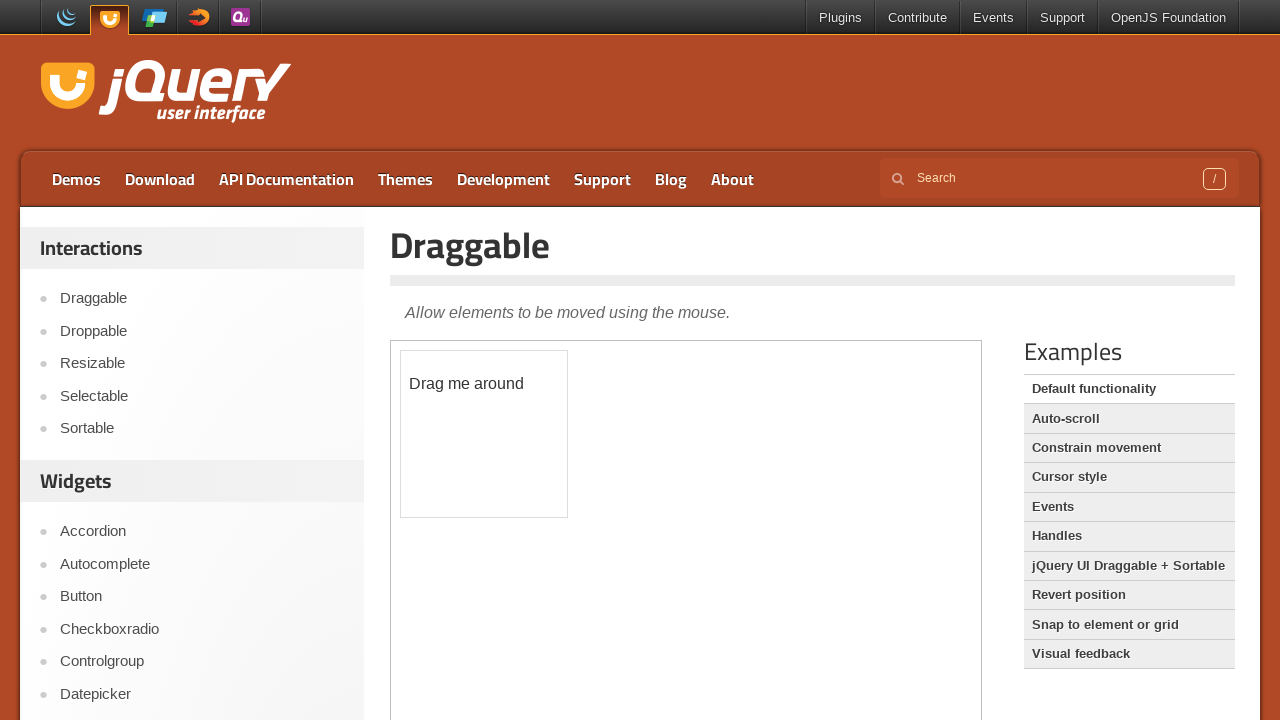

Calculated center coordinates of draggable element
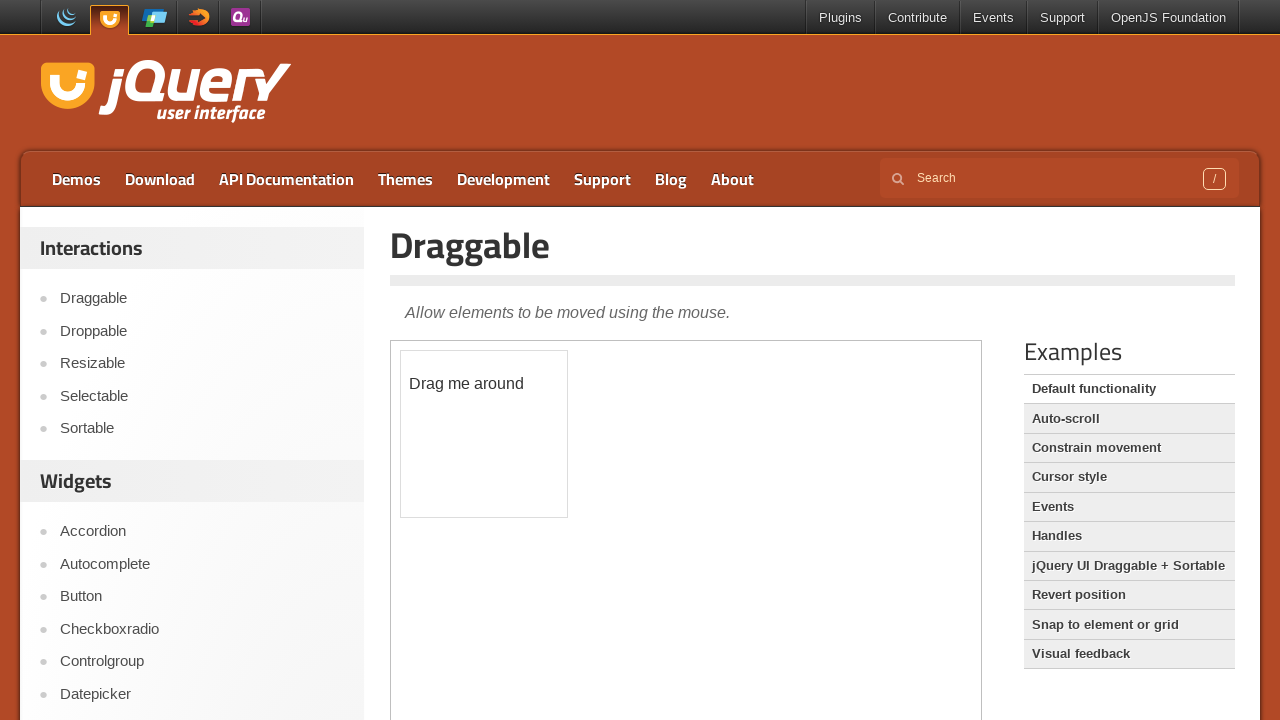

Moved mouse to center of draggable element at (484, 434)
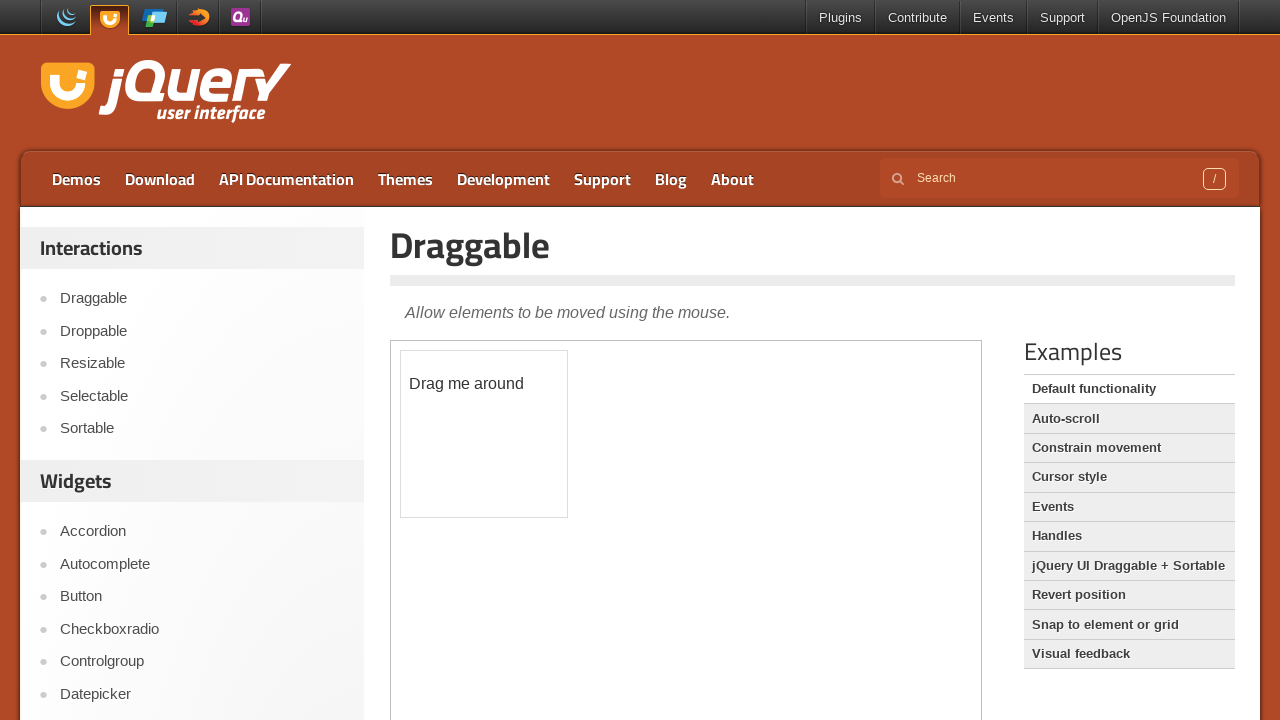

Pressed mouse button down to start drag at (484, 434)
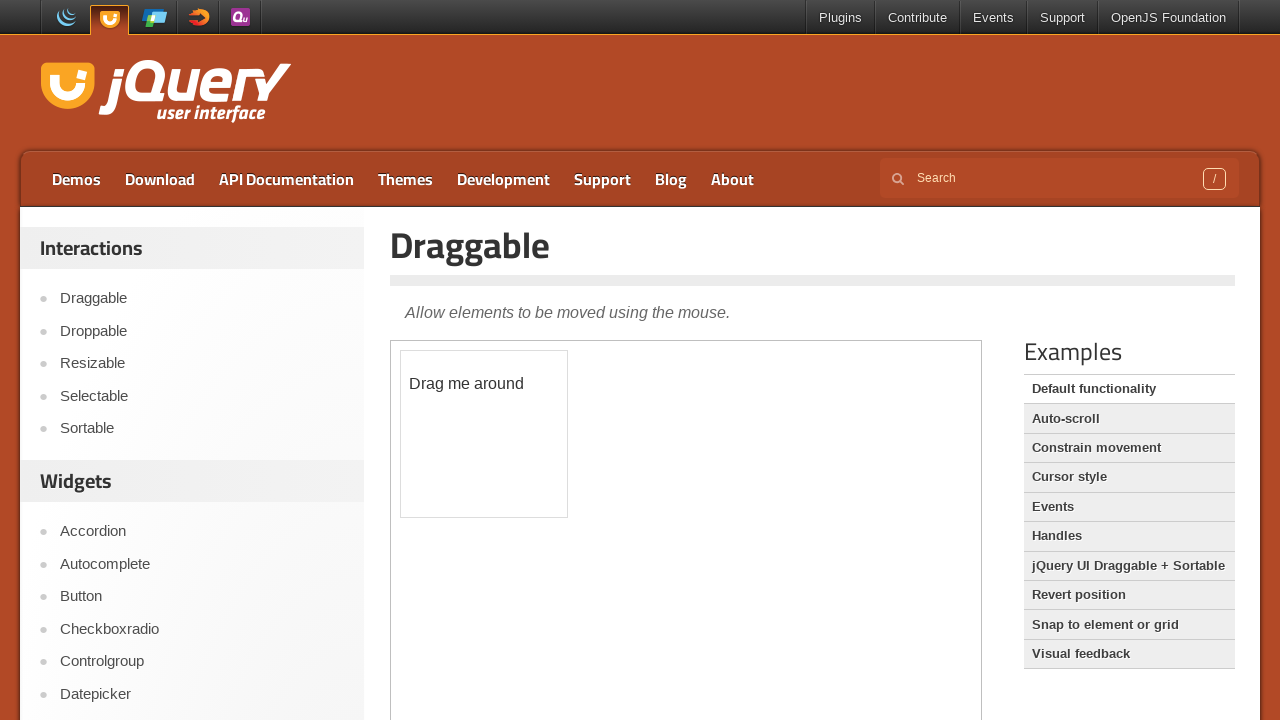

Dragged element 300px right and 100px down at (784, 534)
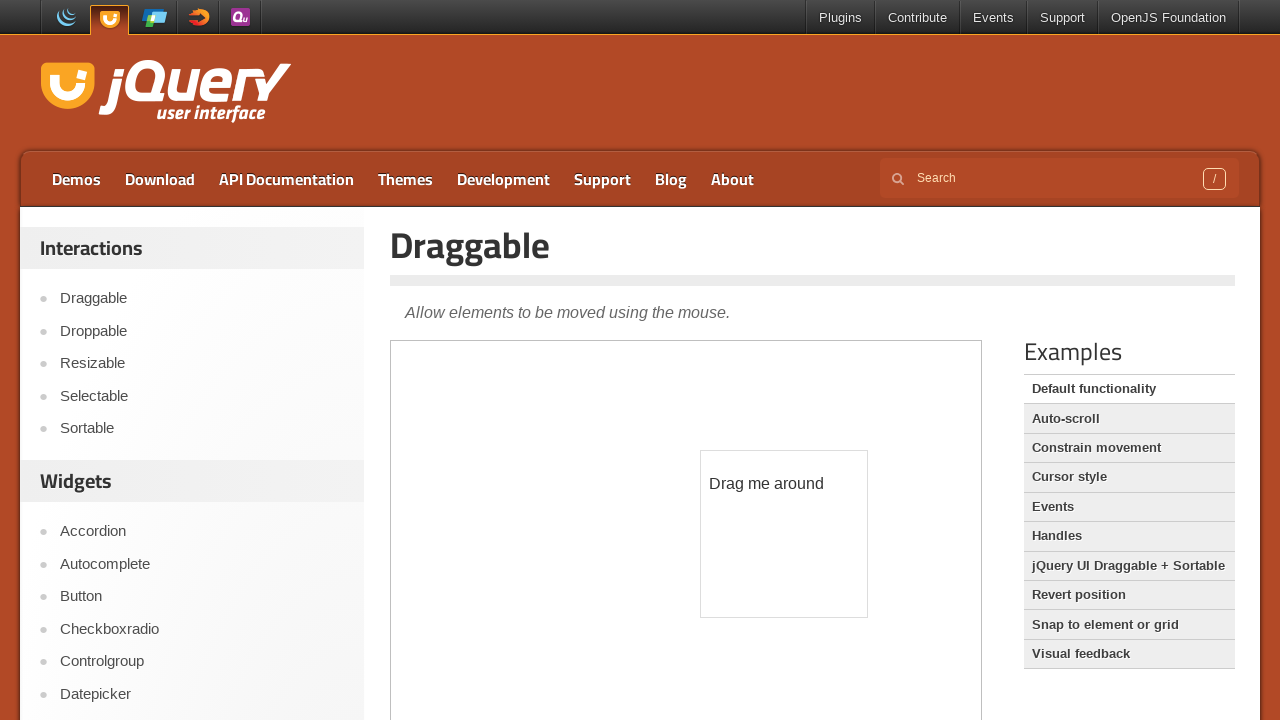

Released mouse button to complete drag and drop at (784, 534)
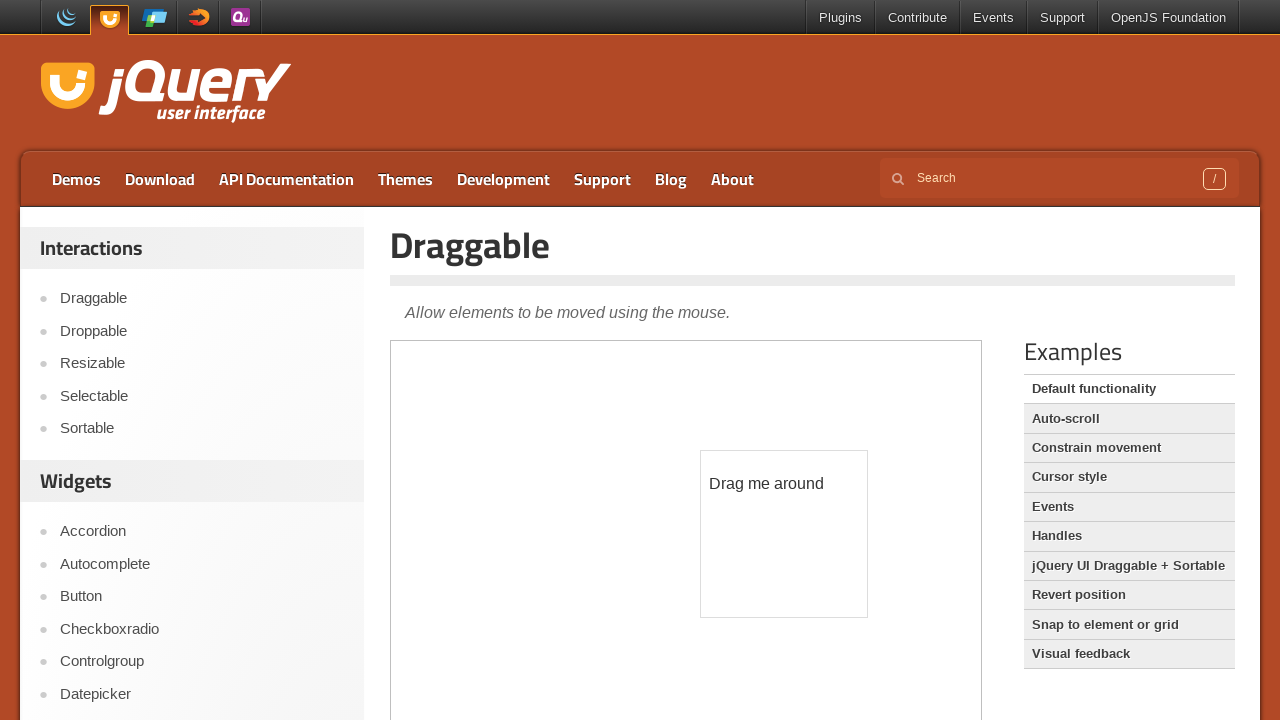

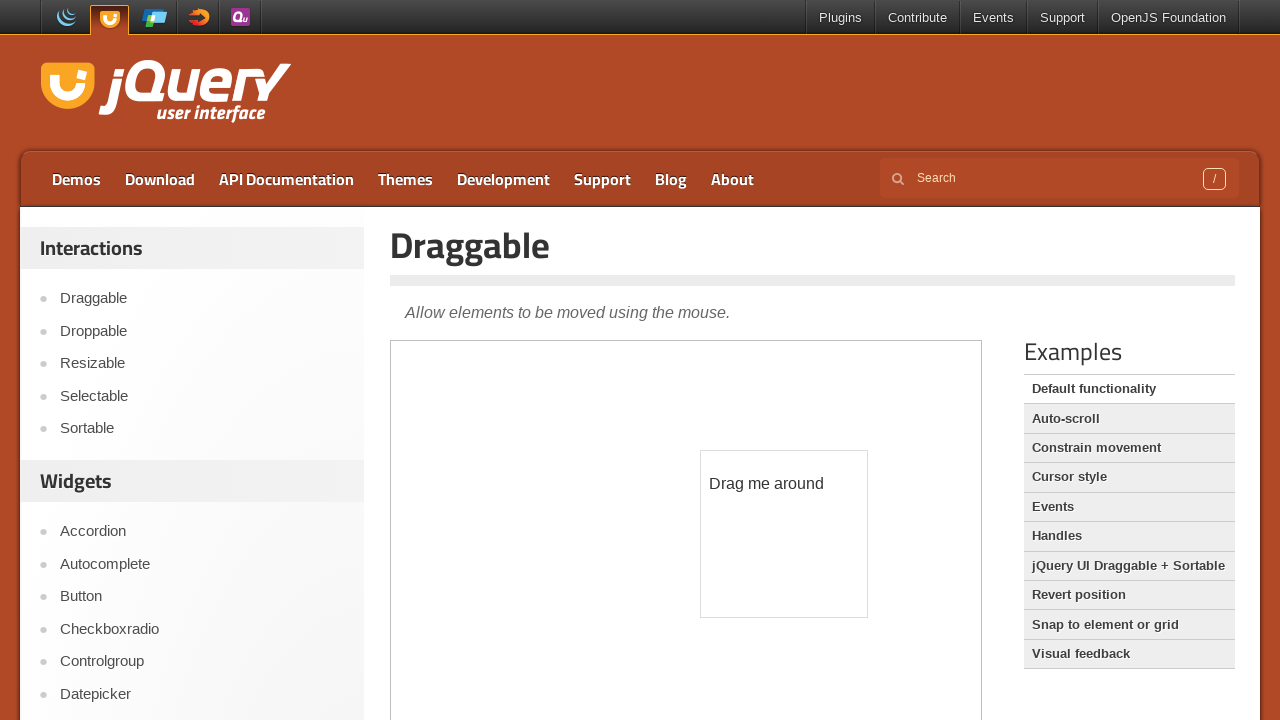